Tests date picker navigation by opening the calendar, clicking next month button, and selecting the 1st day of next month

Starting URL: https://seleniumui.moderntester.pl/datepicker.php

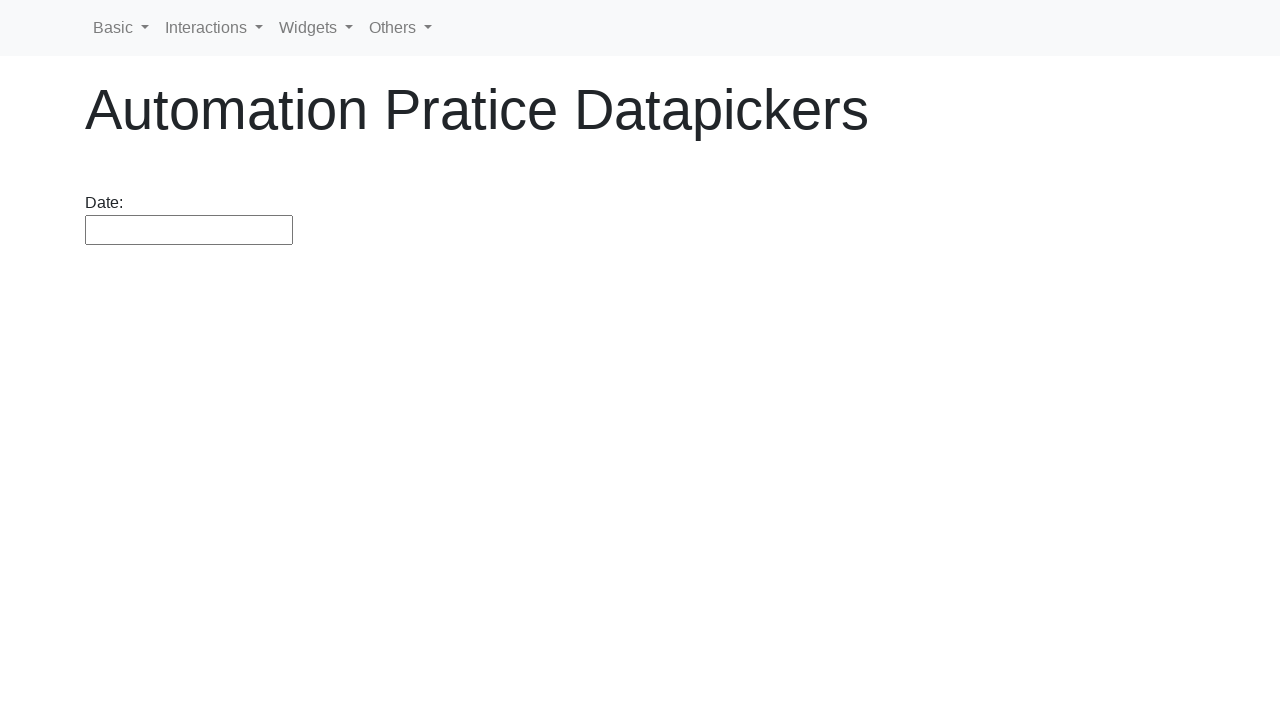

Navigated to date picker test page
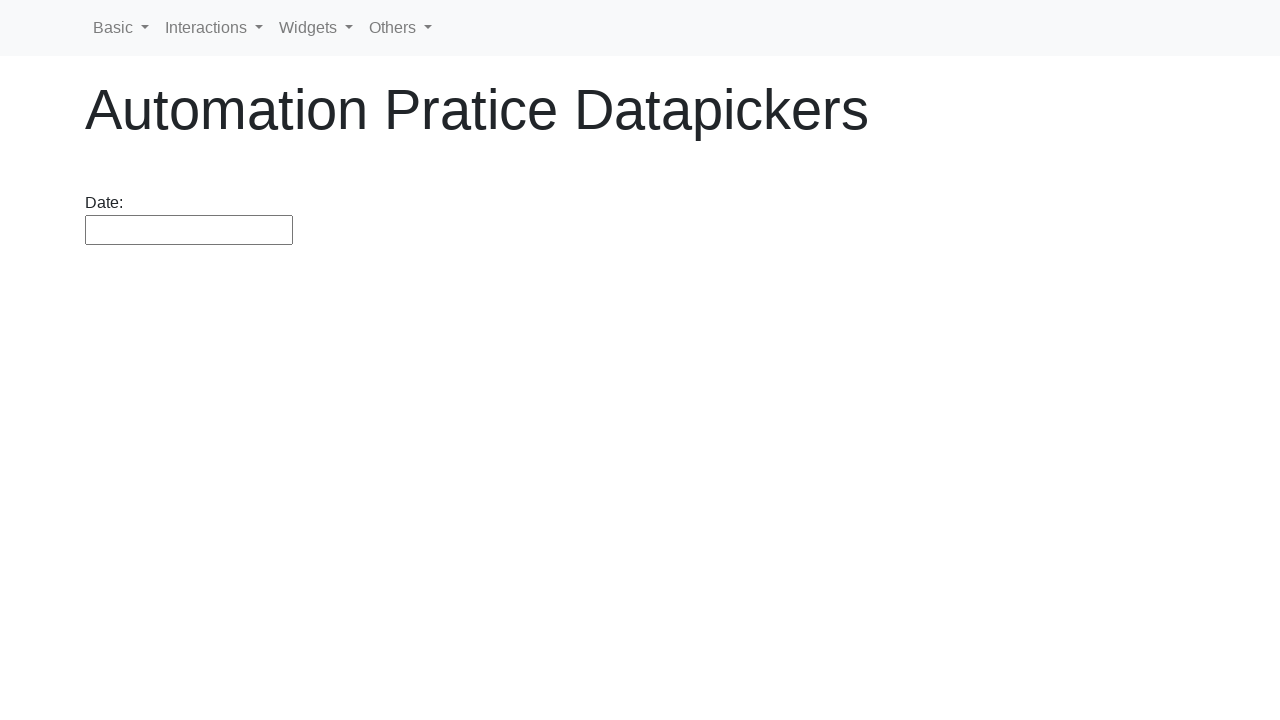

Clicked on datepicker input to open calendar at (189, 230) on #datepicker
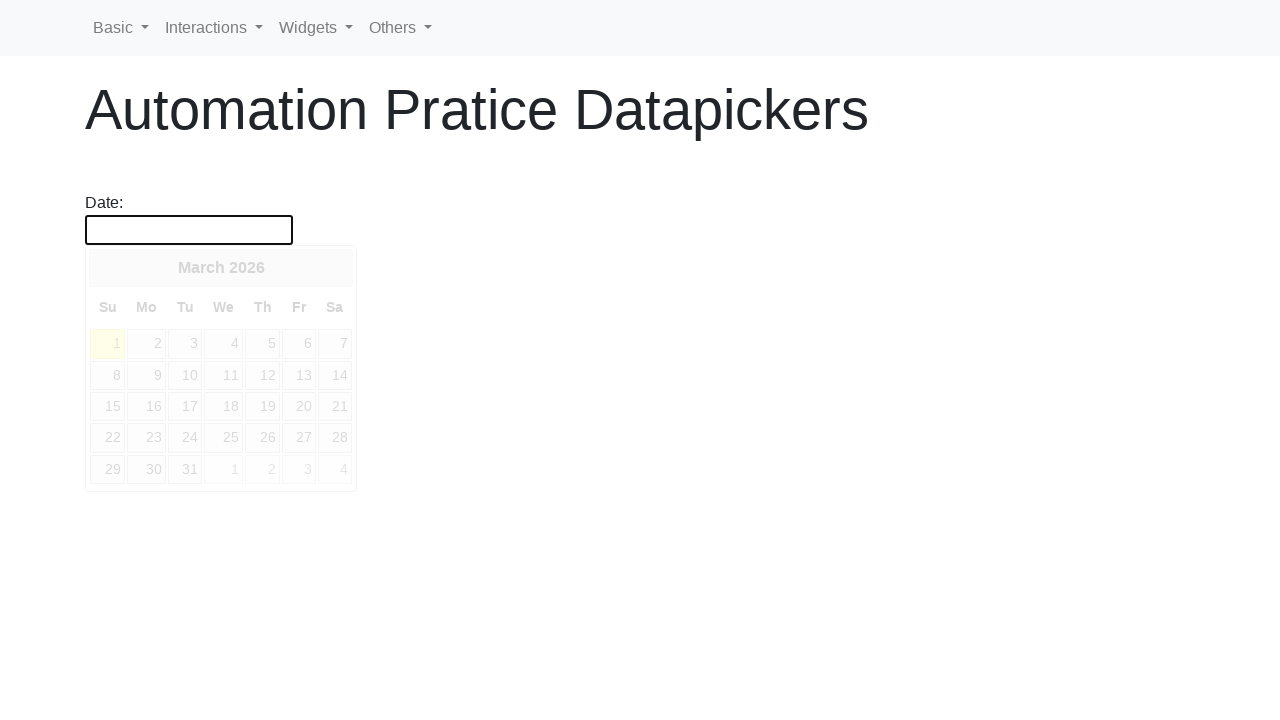

Calendar widget appeared
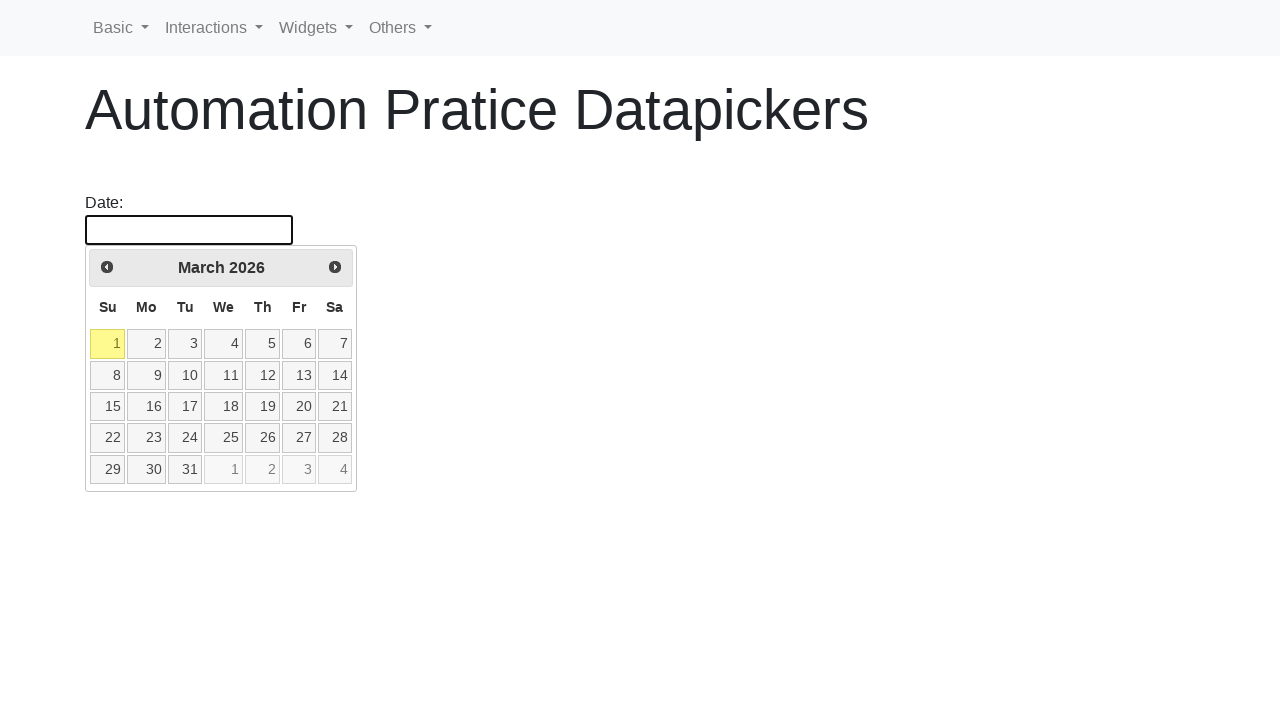

Clicked next month button to navigate to next month at (335, 267) on a[data-handler='next']
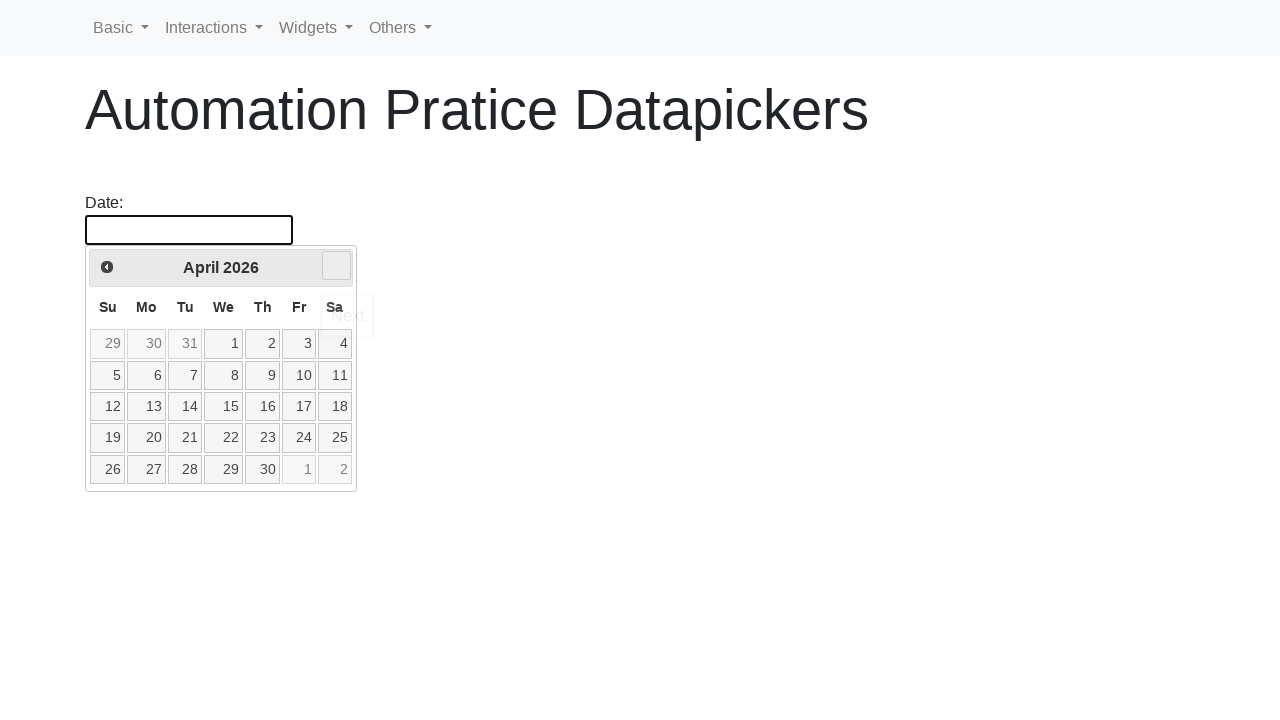

Clicked on the 1st day of next month at (224, 344) on .ui-datepicker td a:text-is('1')
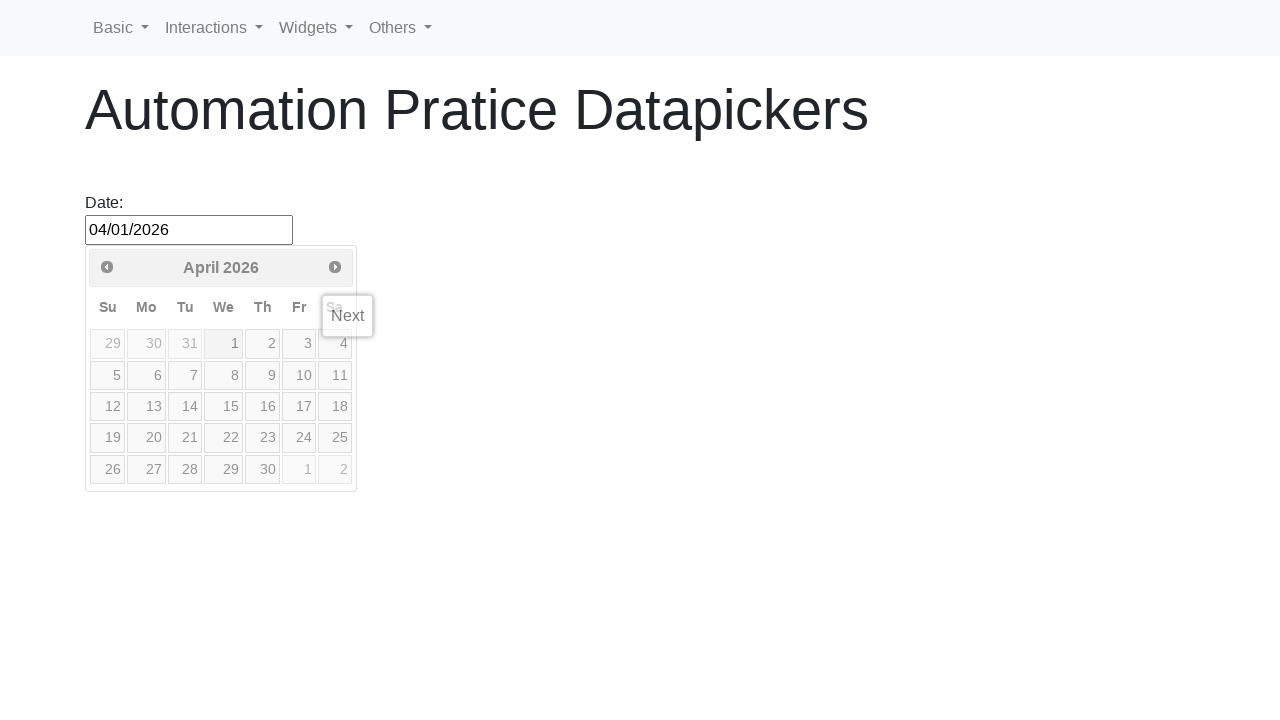

Verified that a date was successfully selected in the datepicker field
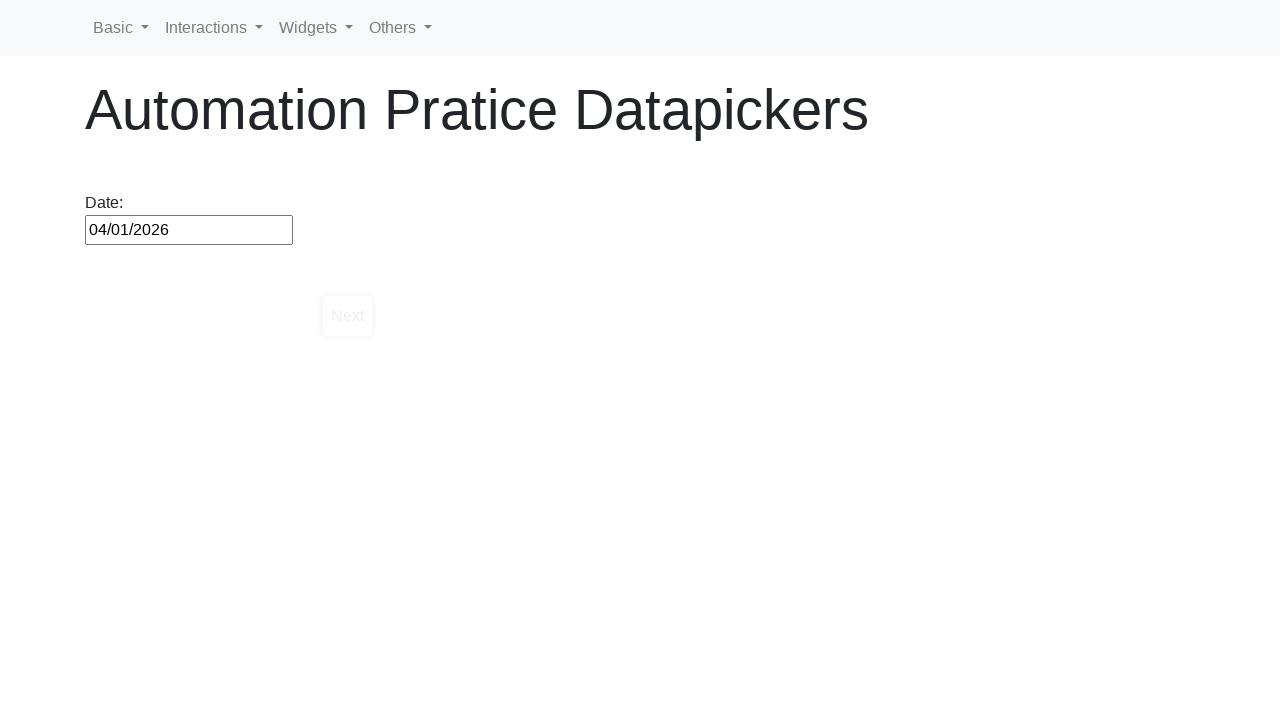

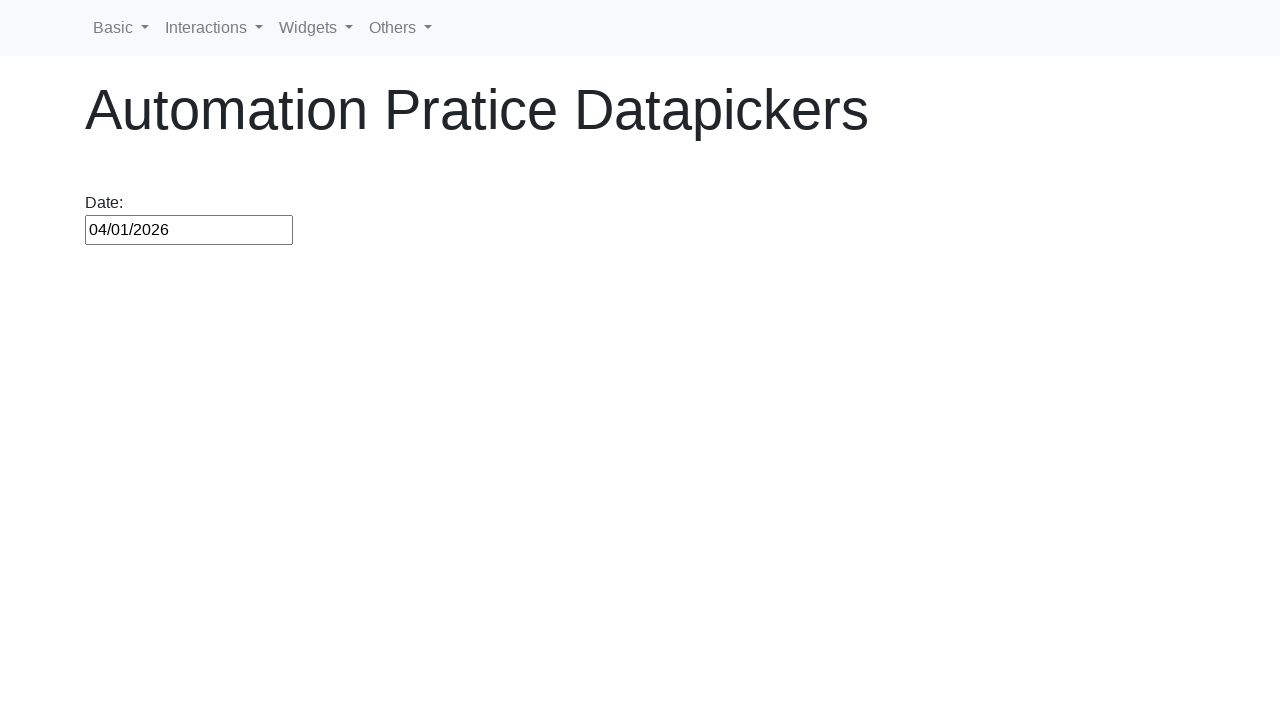